Tests double-click functionality on a button element

Starting URL: https://www.techlearn.in/code/double-tap/

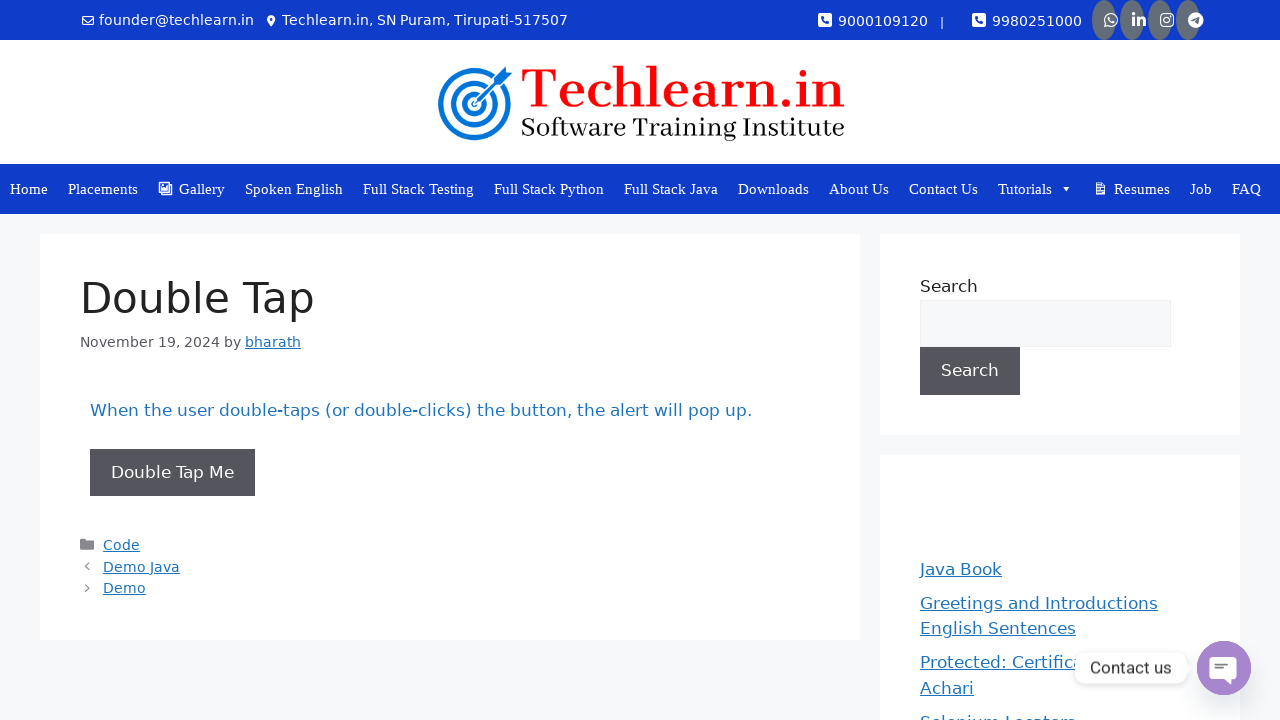

Double-clicked the button with ondblclick handler at (172, 472) on xpath=//button[@ondblclick='handleDoubleTap()']
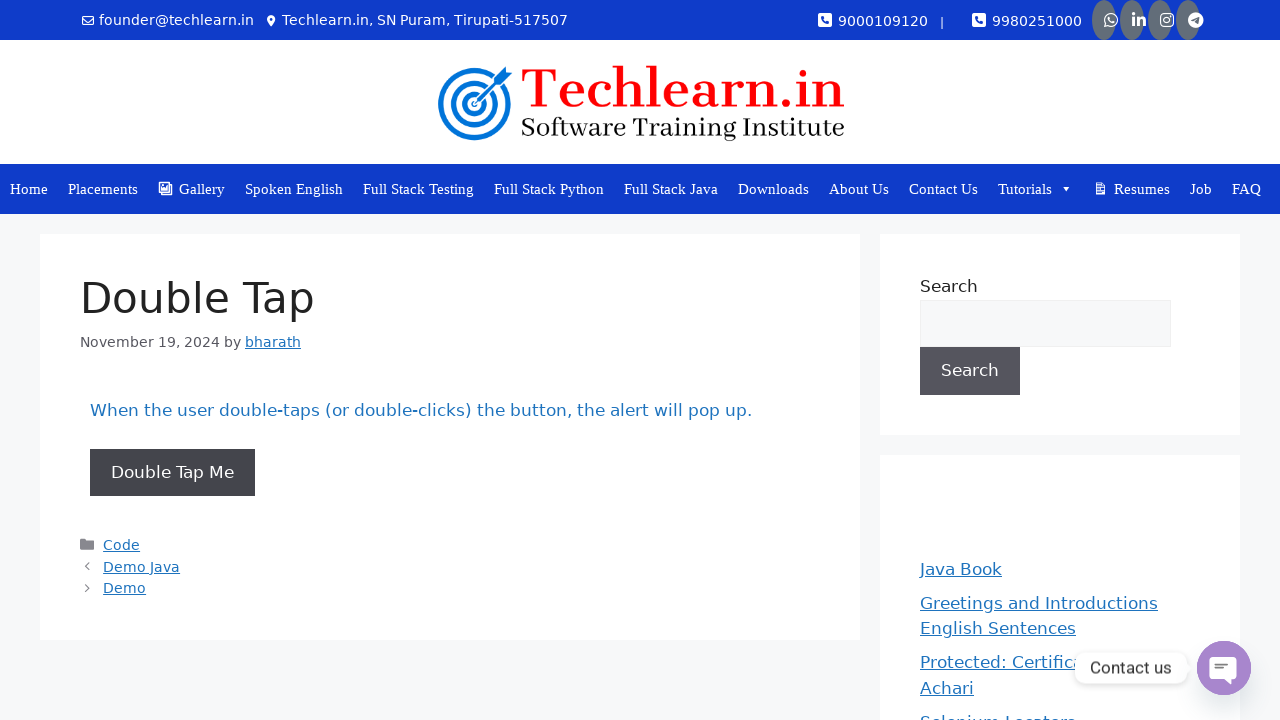

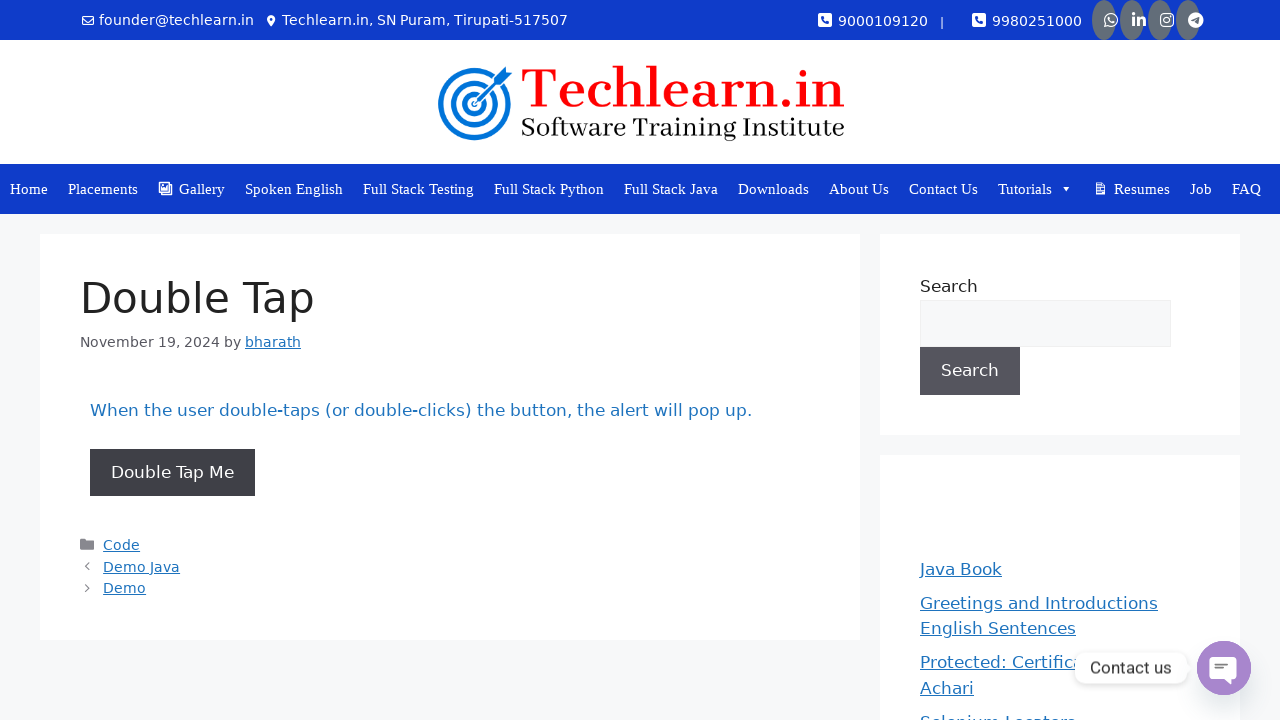